Tests hidden layers functionality by clicking a green button and verifying that a second click times out (indicating the button becomes hidden or blocked)

Starting URL: http://uitestingplayground.com/hiddenlayers

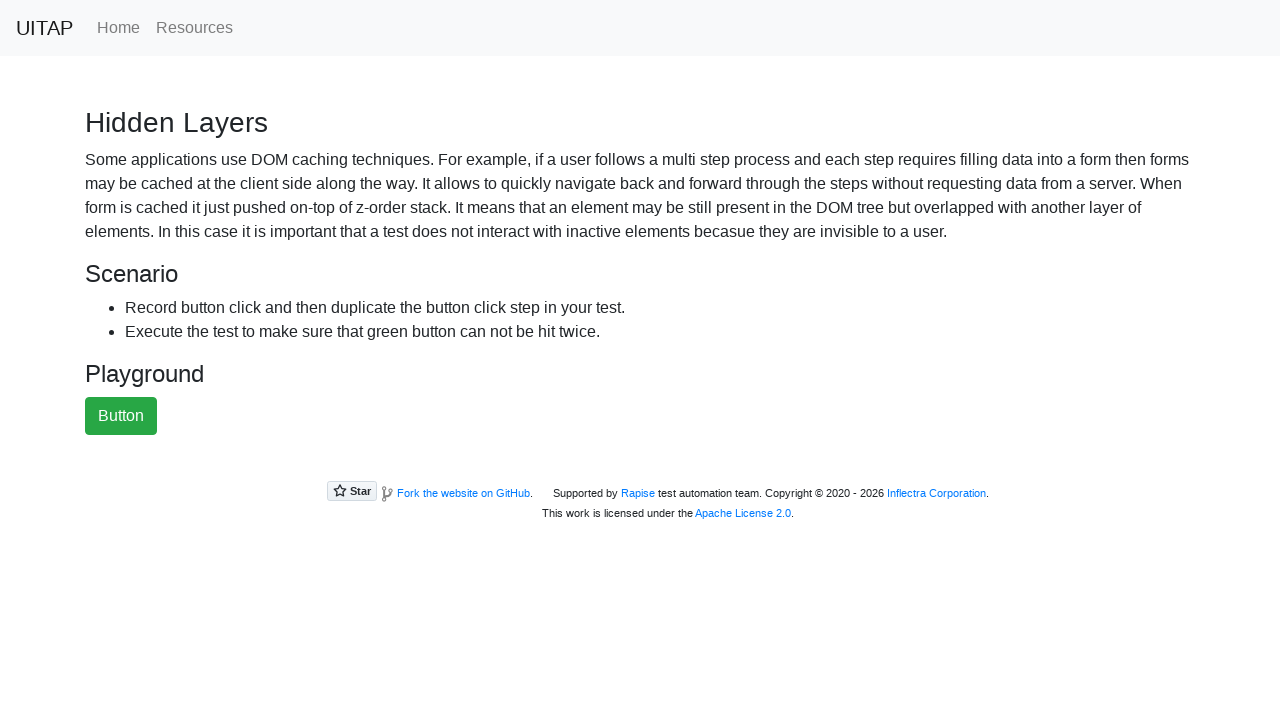

Located the green button element
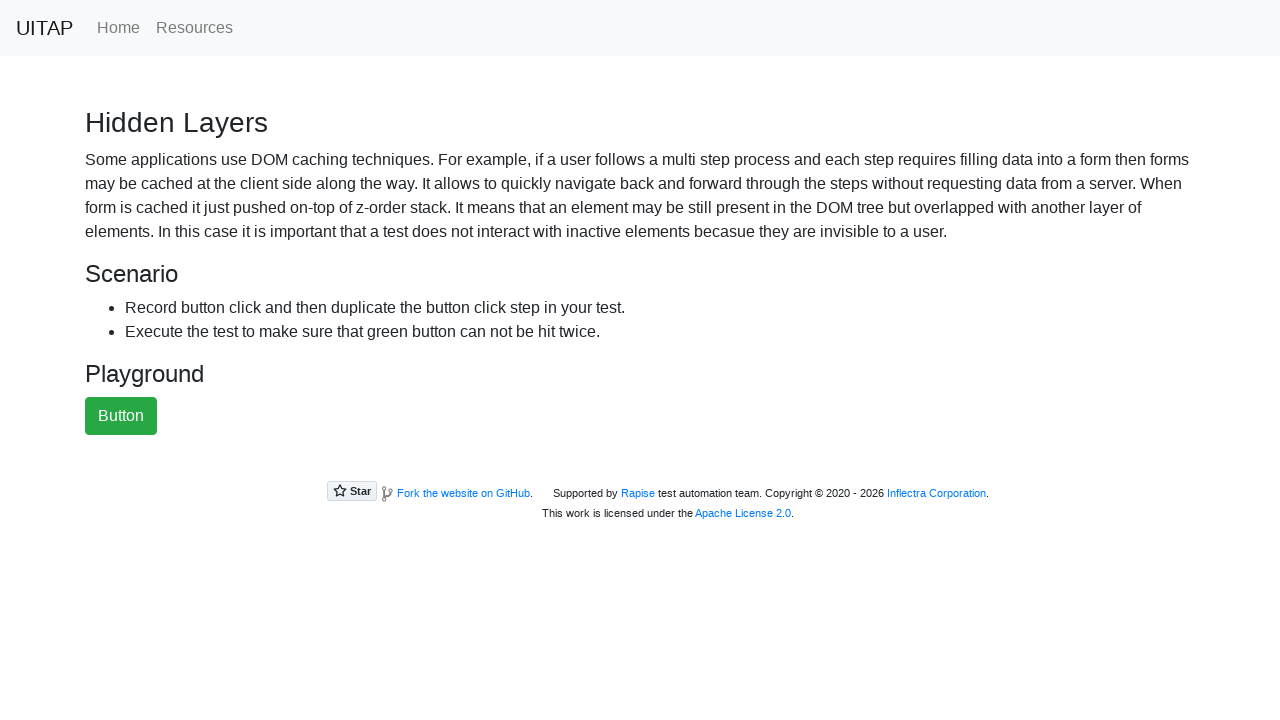

Clicked the green button for the first time at (121, 416) on button#greenButton
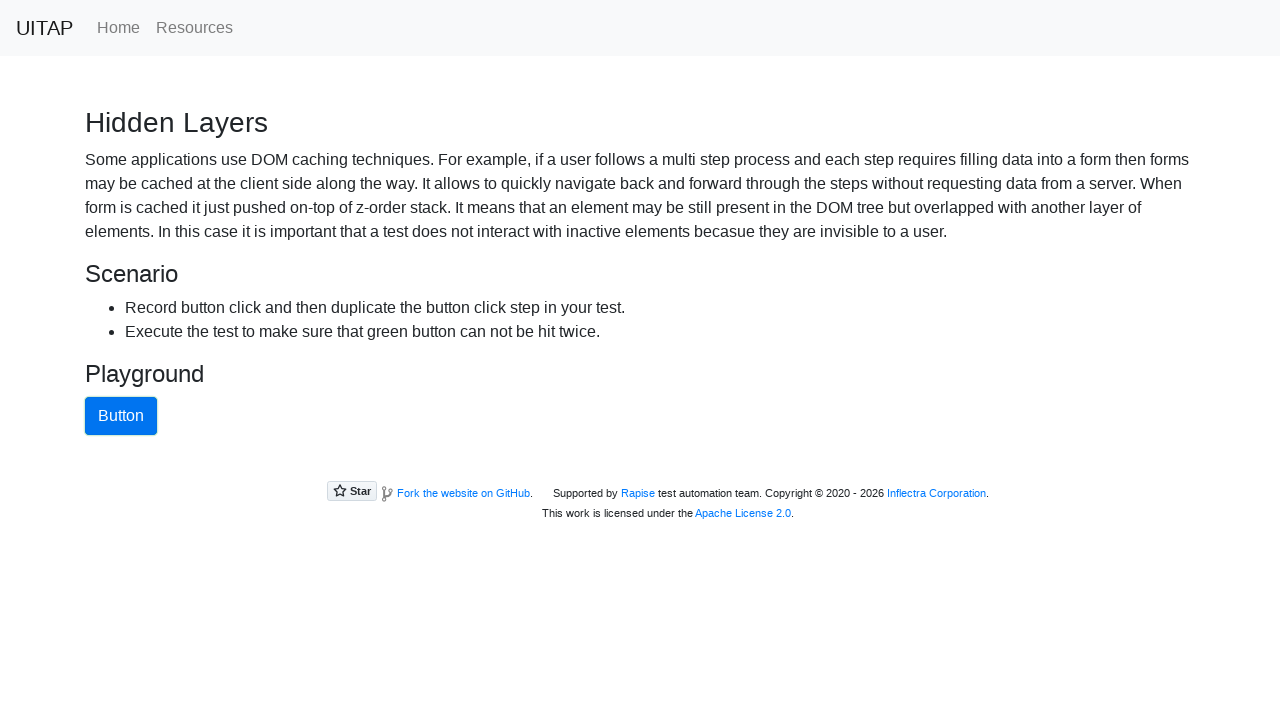

Second click on green button timed out as expected - button is now hidden or blocked at (121, 416) on button#greenButton
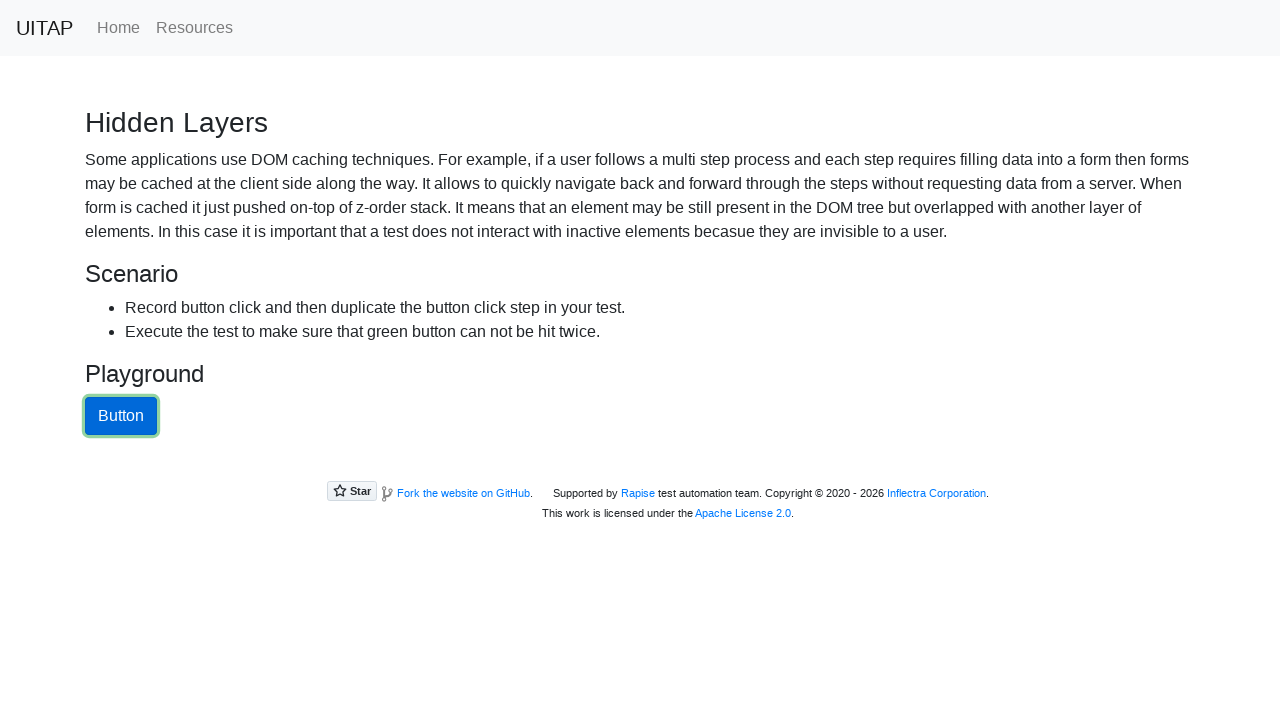

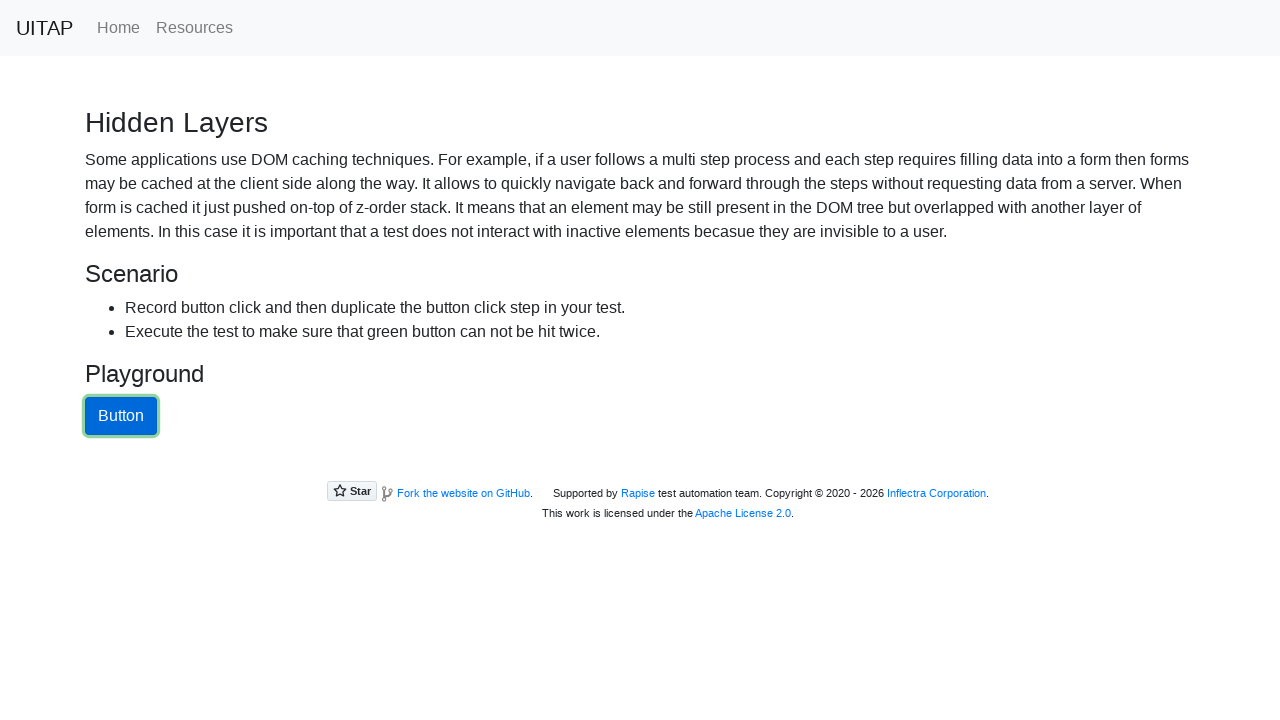